Demonstrates mouse release action after clicking and holding, then moving to target element

Starting URL: https://crossbrowsertesting.github.io/drag-and-drop

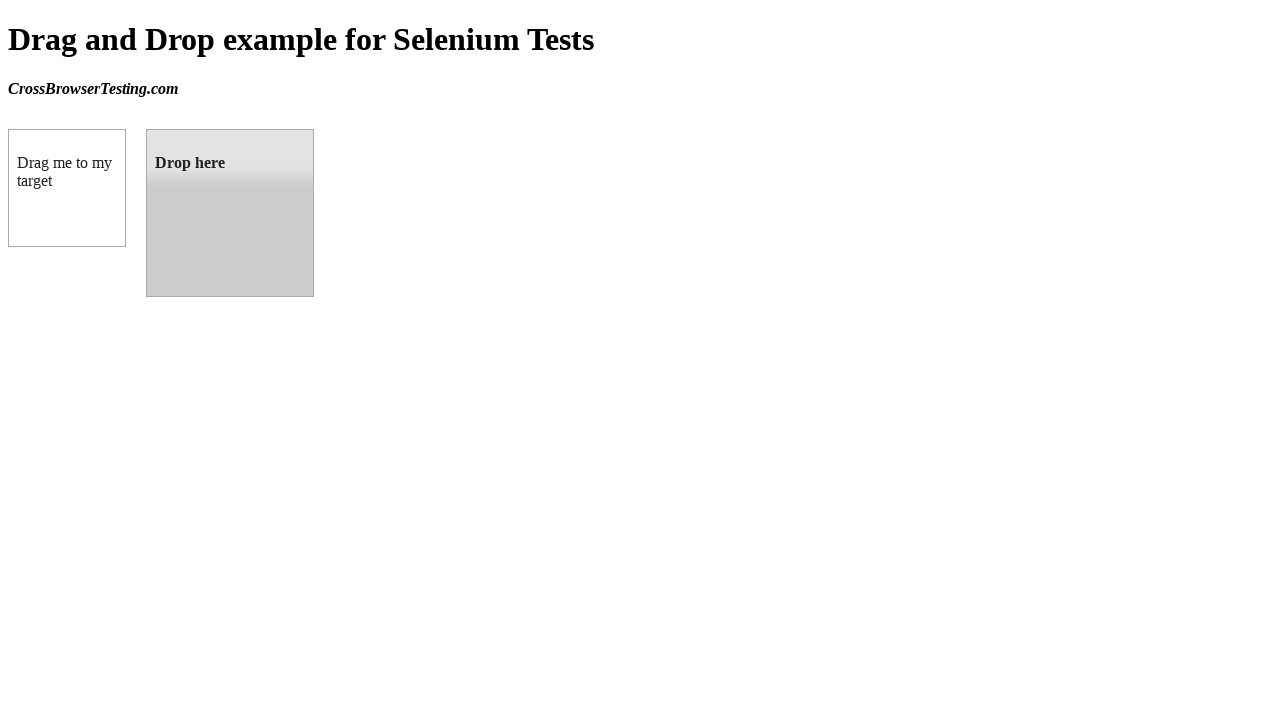

Waited for draggable element to load
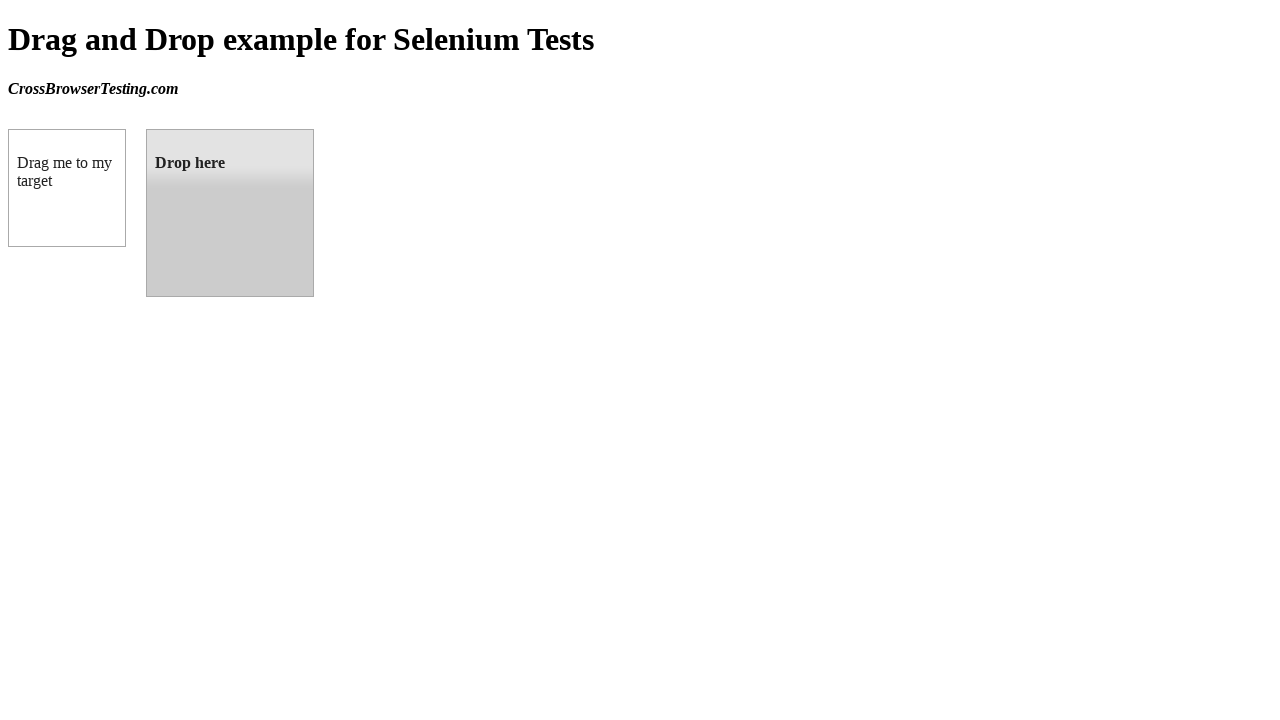

Waited for droppable element to load
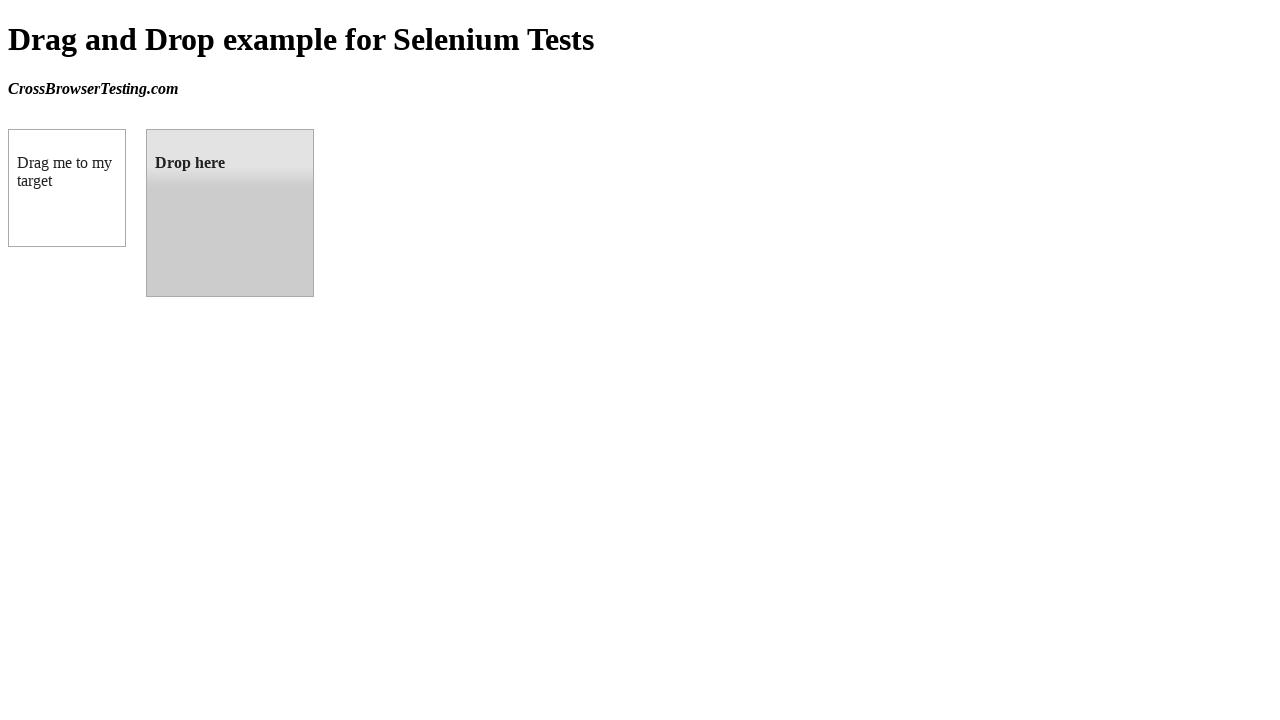

Calculated source element center position
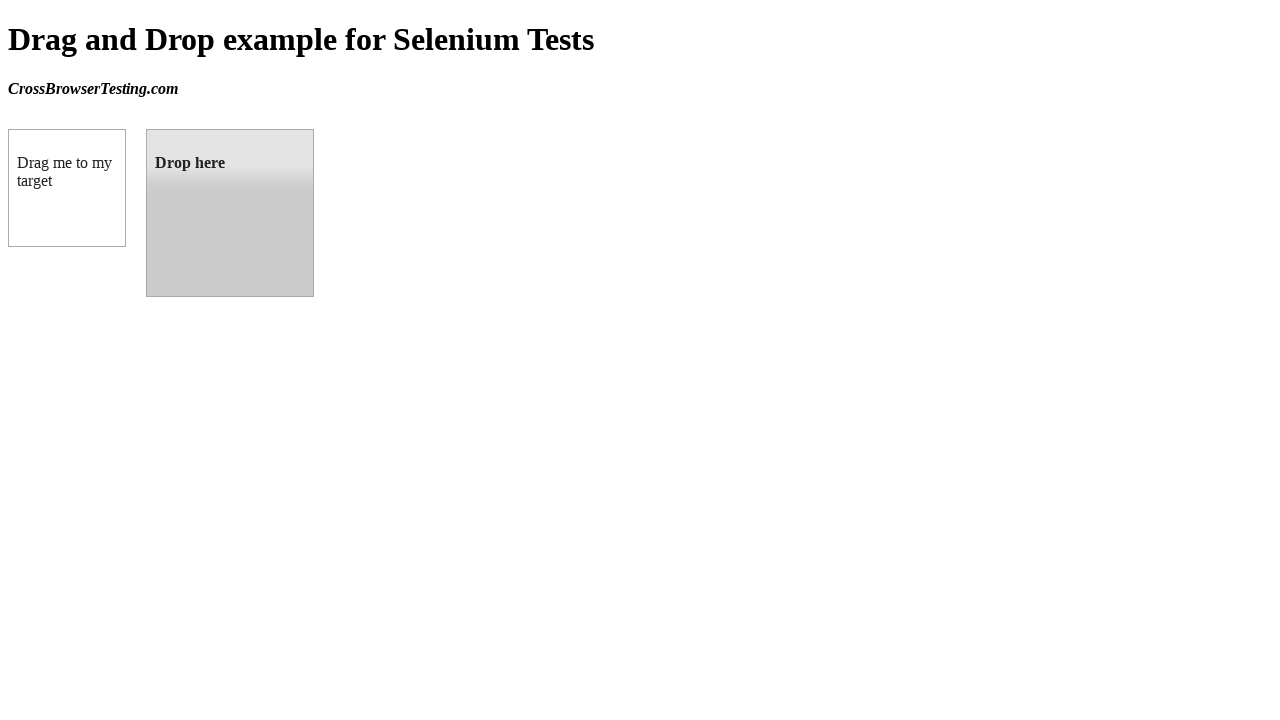

Calculated target element center position
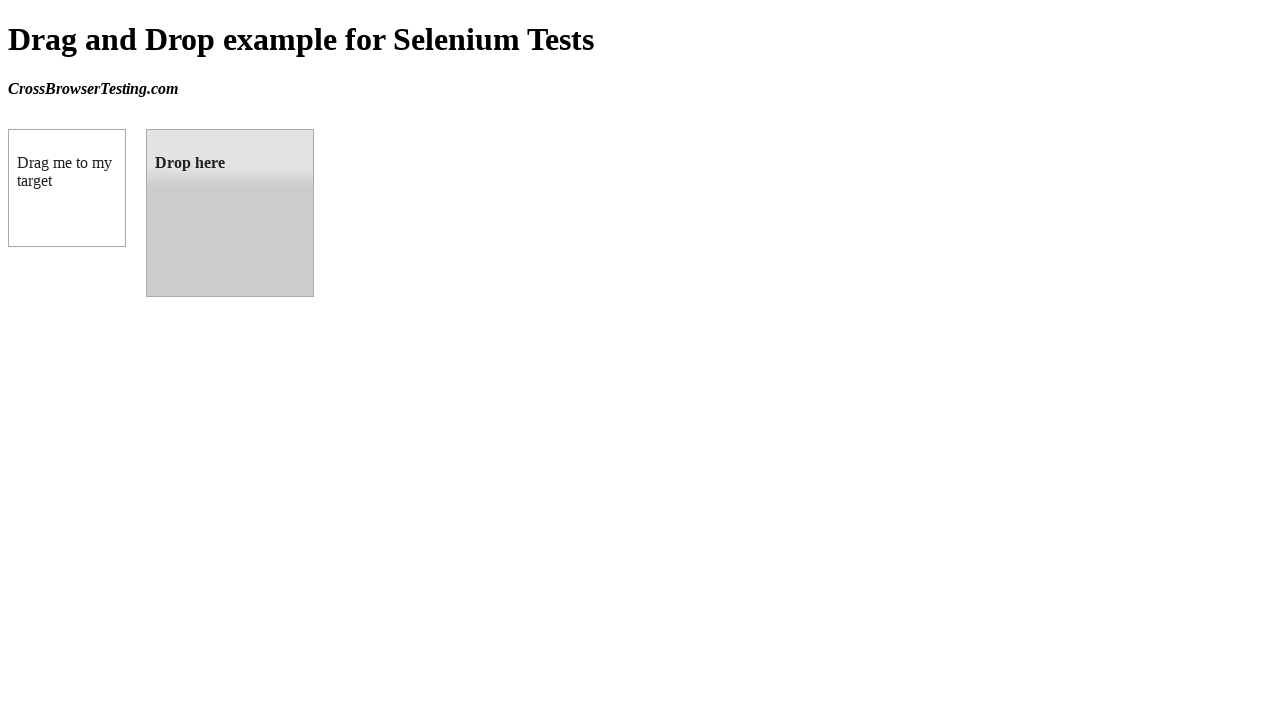

Moved mouse to draggable element at (67, 188)
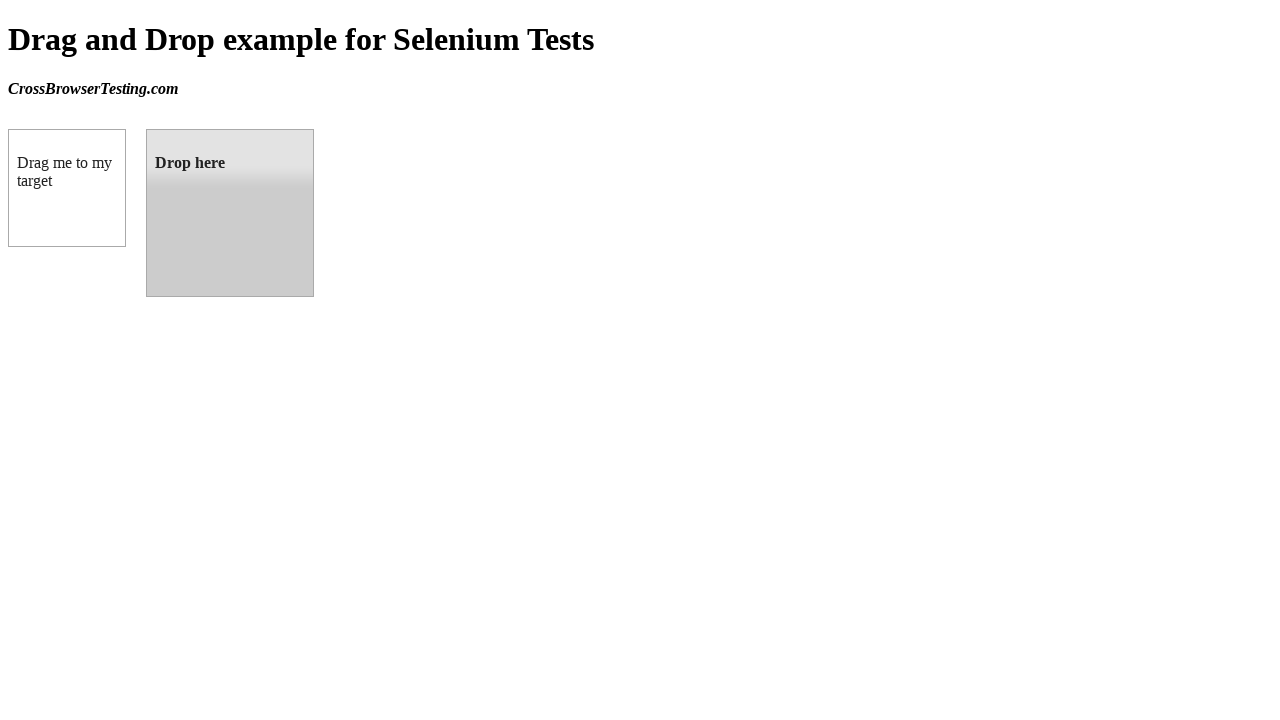

Pressed mouse button down on draggable element at (67, 188)
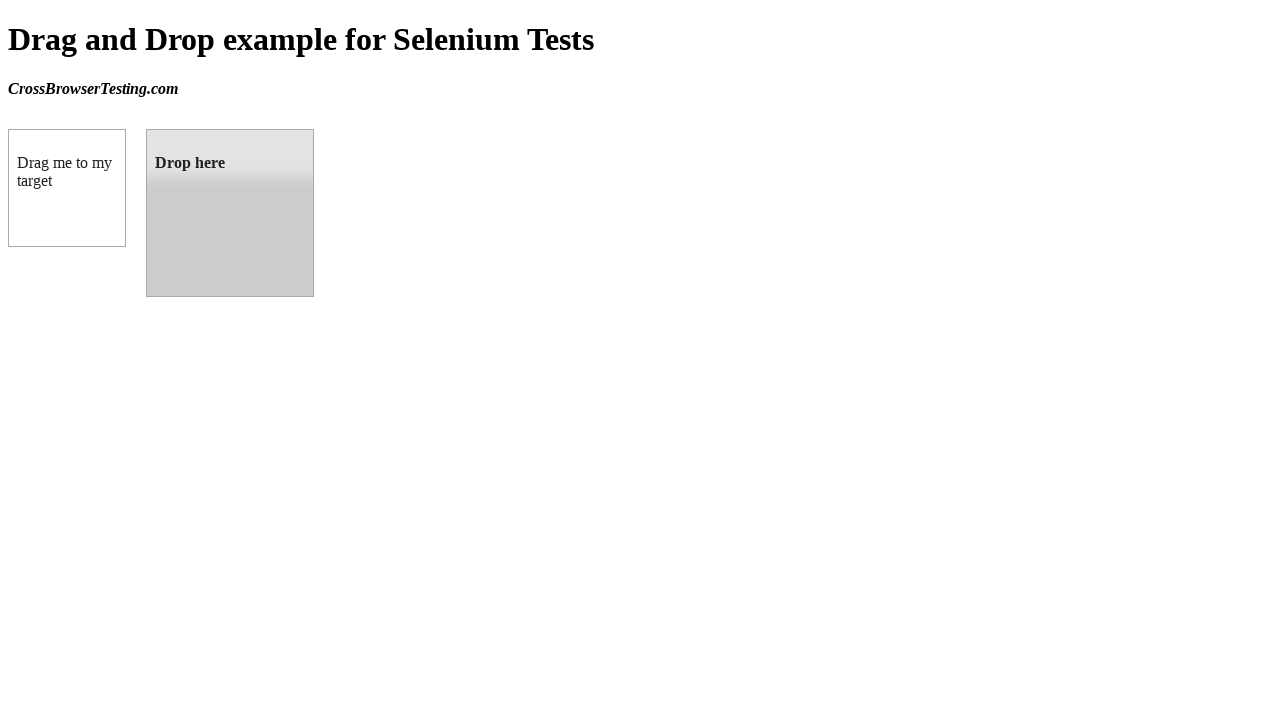

Moved mouse to droppable element while holding button at (230, 213)
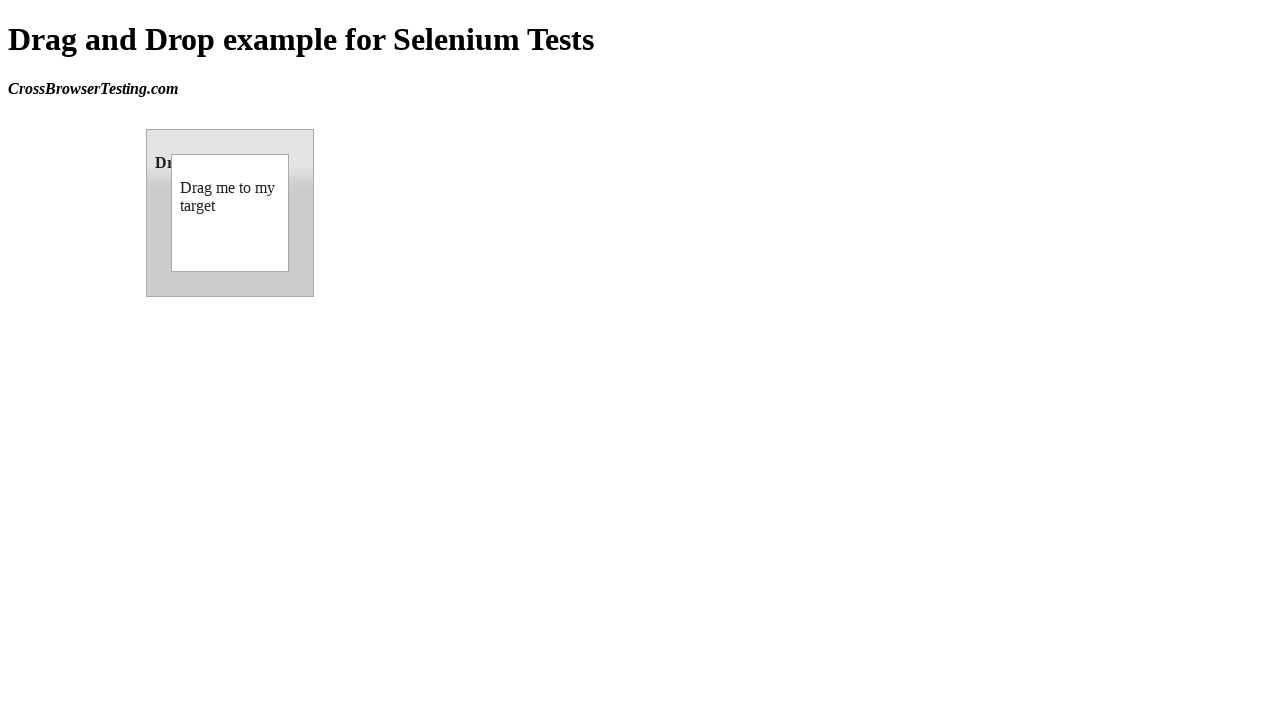

Released mouse button on droppable element, completing drag and drop at (230, 213)
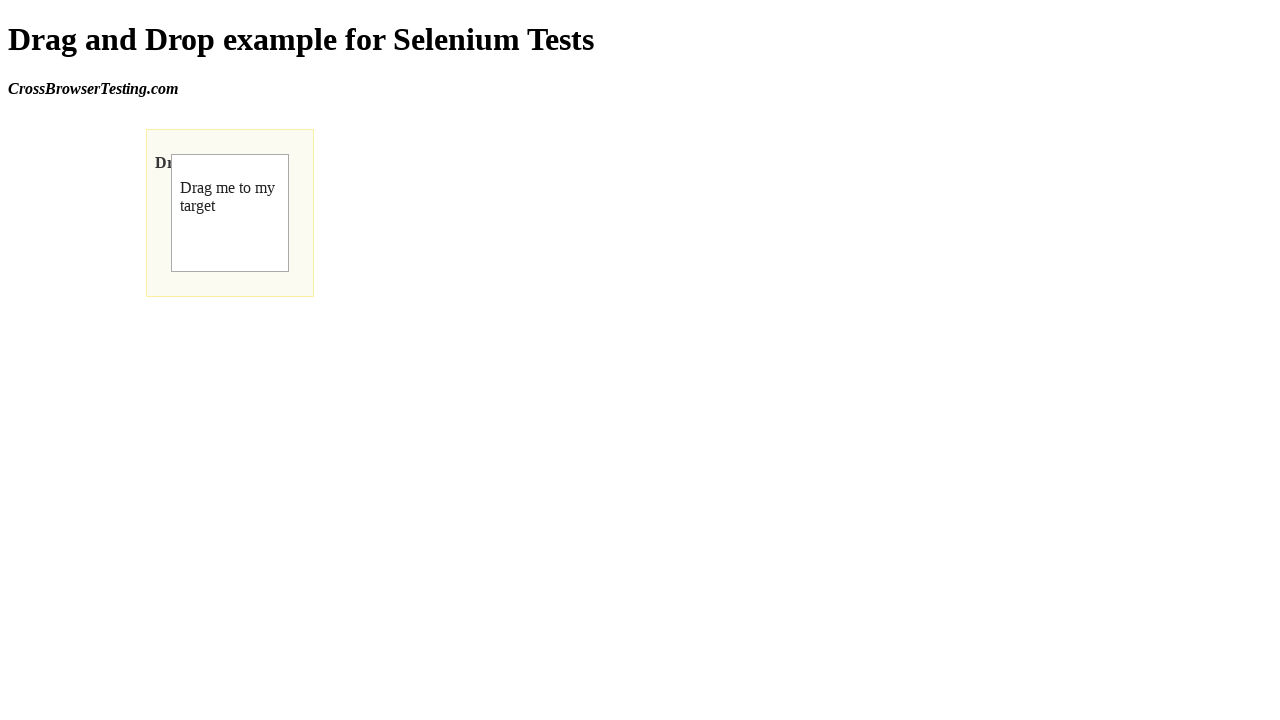

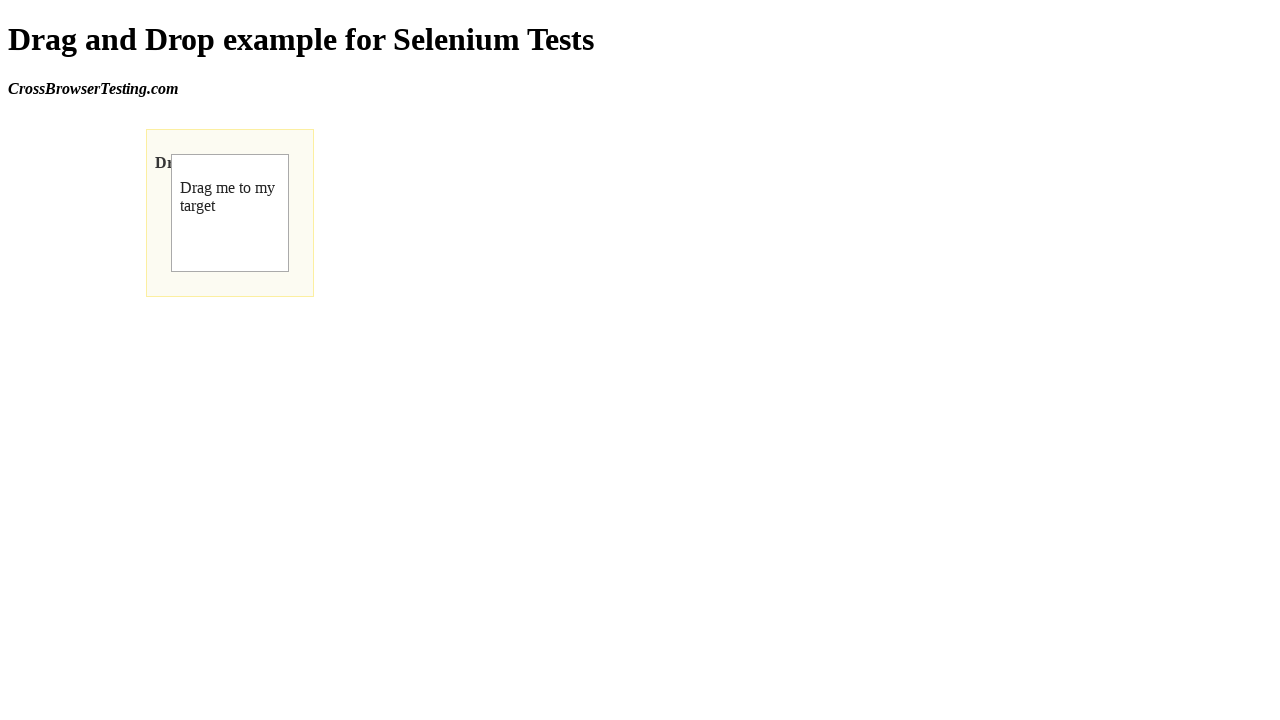